Tests marking individual items as complete by checking their toggle boxes

Starting URL: https://demo.playwright.dev/todomvc

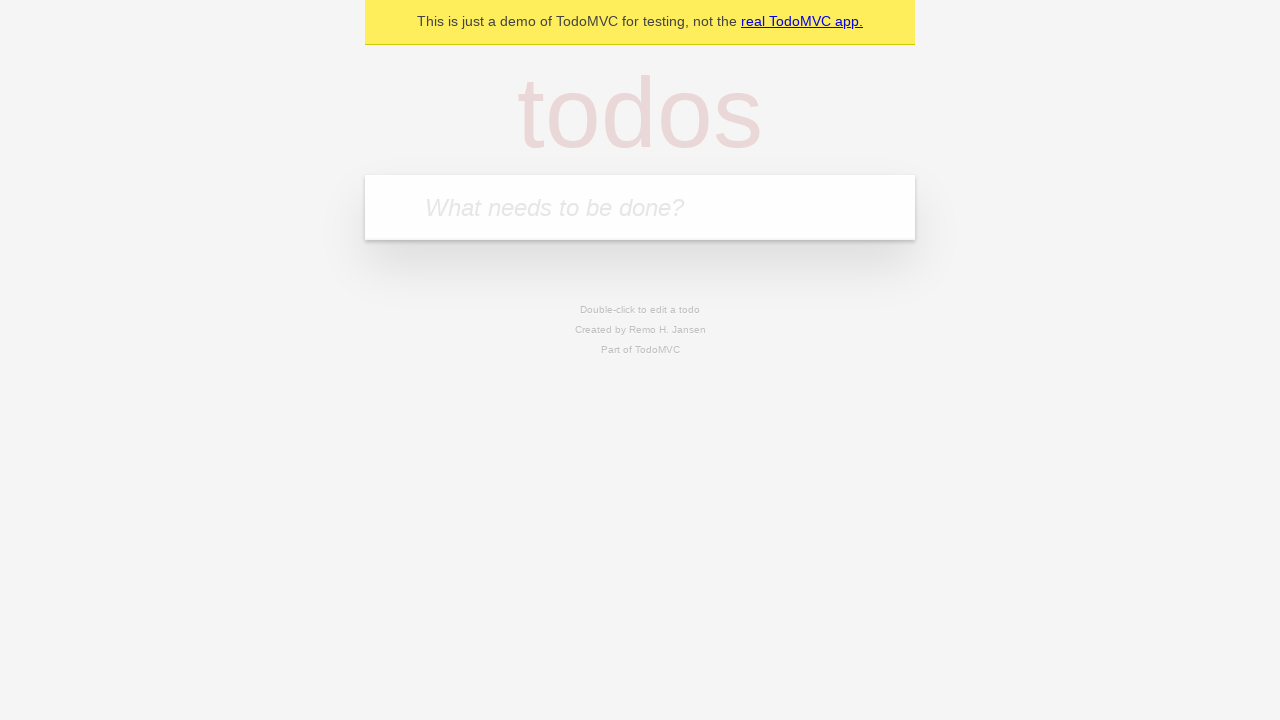

Filled new todo field with 'buy some cheese' on .new-todo
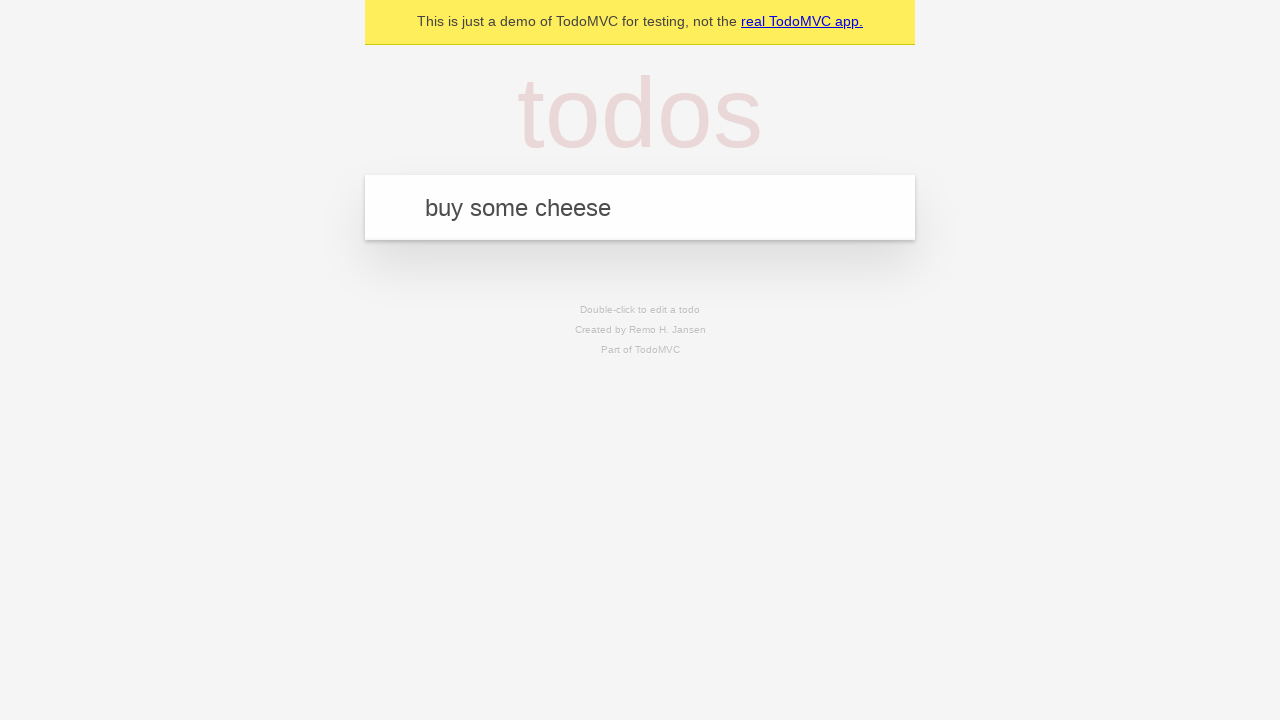

Pressed Enter to create first todo item on .new-todo
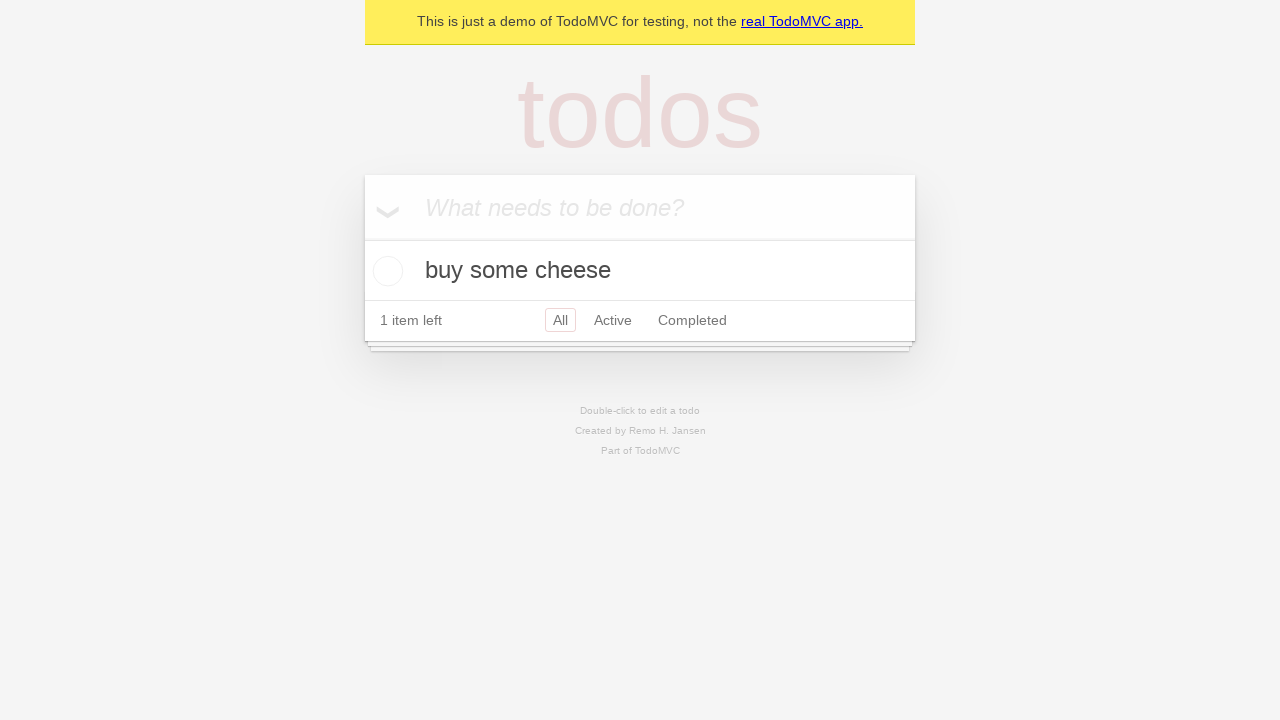

Filled new todo field with 'feed the cat' on .new-todo
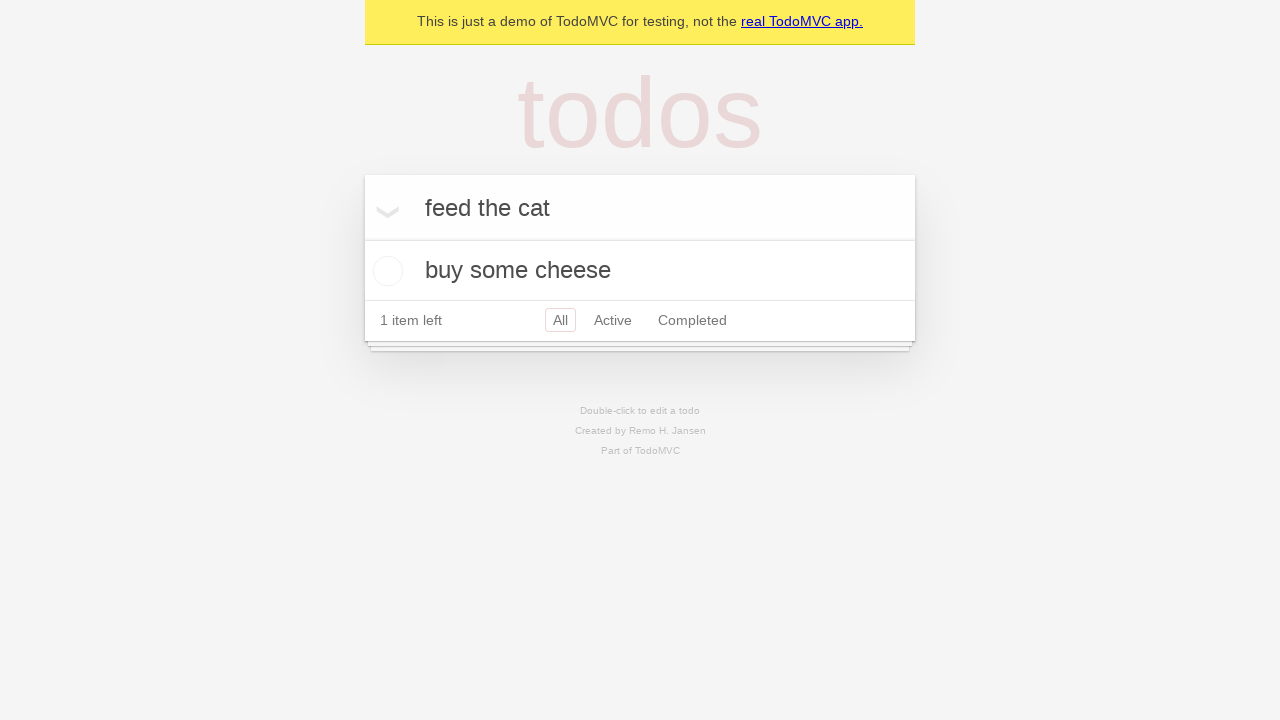

Pressed Enter to create second todo item on .new-todo
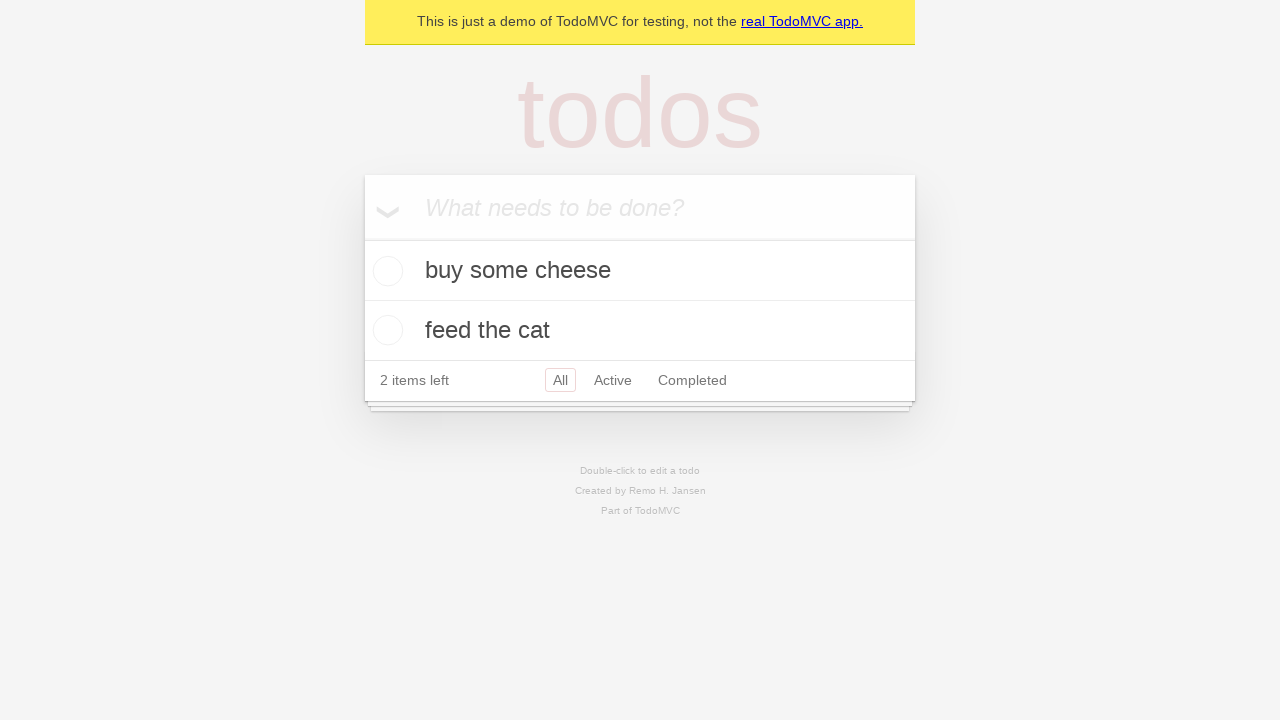

Checked toggle box for first item 'buy some cheese' at (385, 271) on .todo-list li >> nth=0 >> .toggle
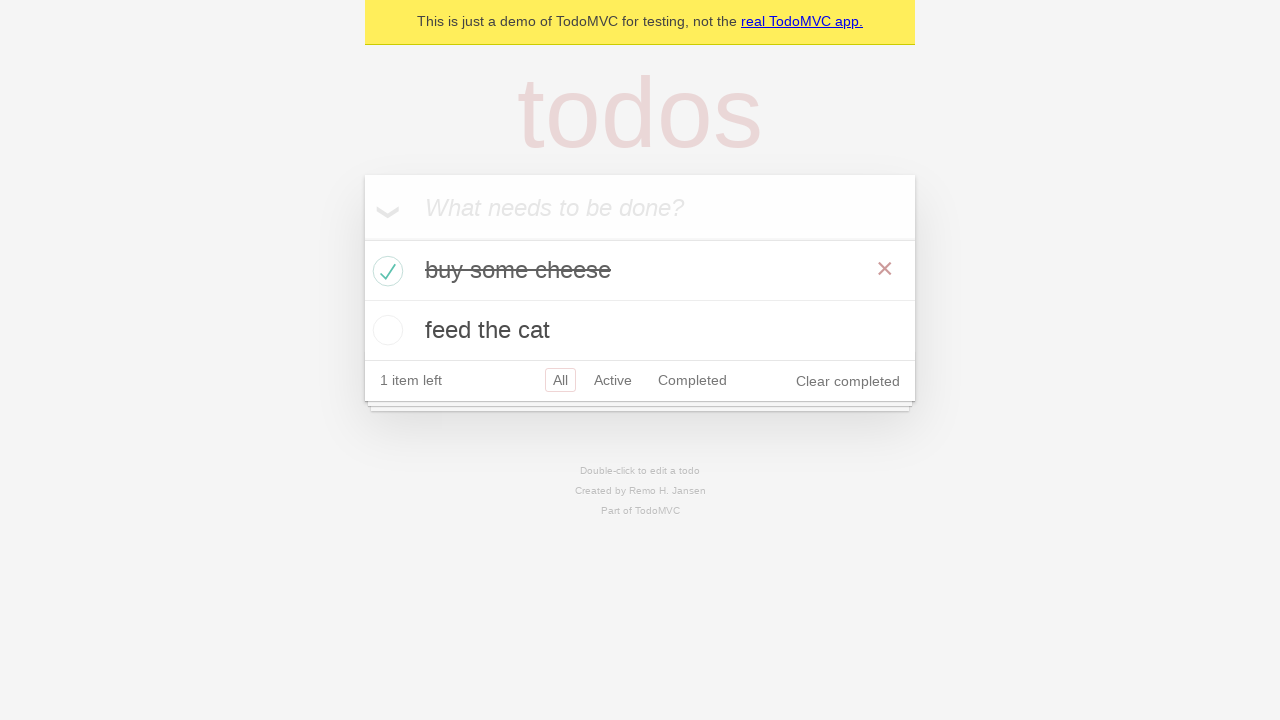

Checked toggle box for second item 'feed the cat' at (385, 330) on .todo-list li >> nth=1 >> .toggle
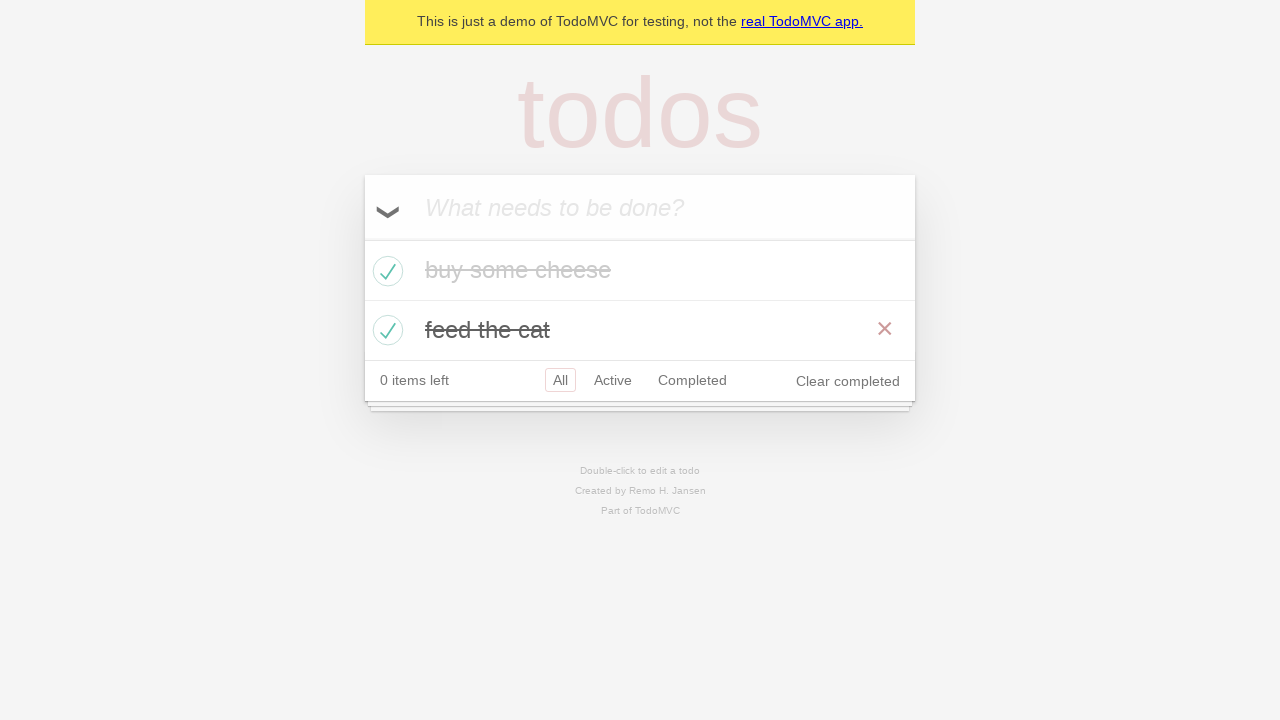

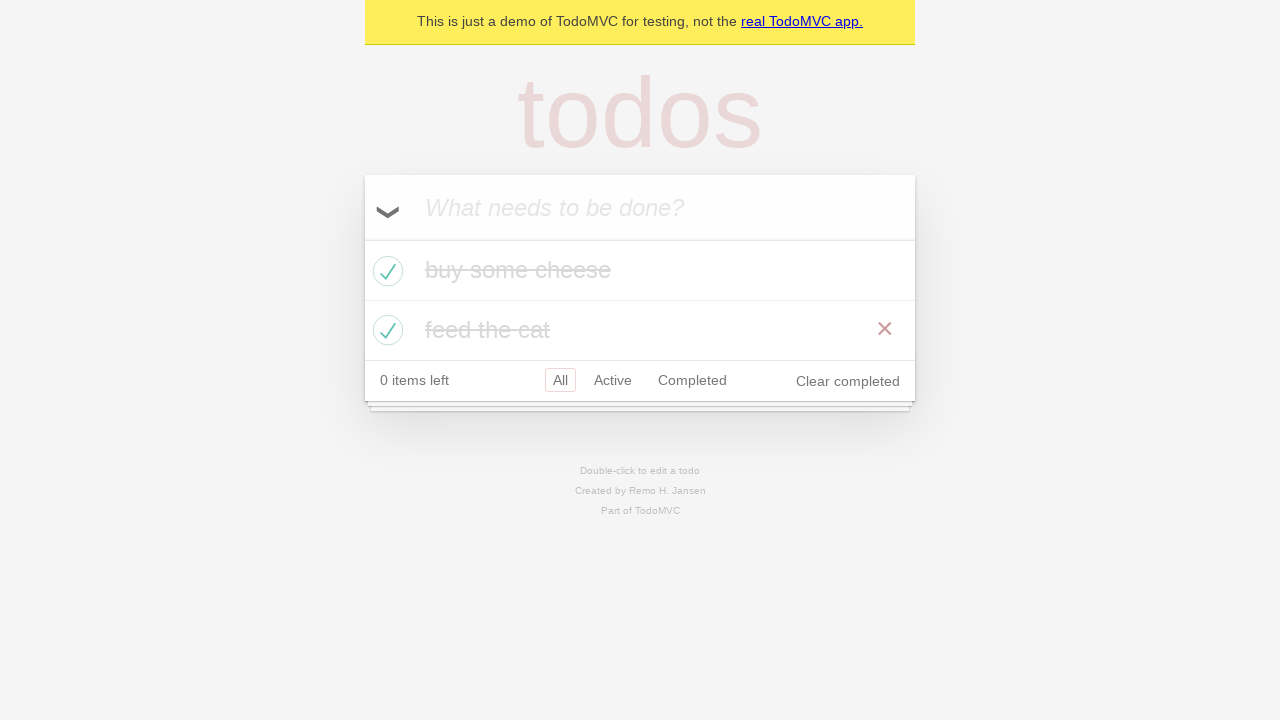